Tests a web form by entering text into a text field and submitting the form, then verifies the success message is displayed.

Starting URL: https://www.selenium.dev/selenium/web/web-form.html

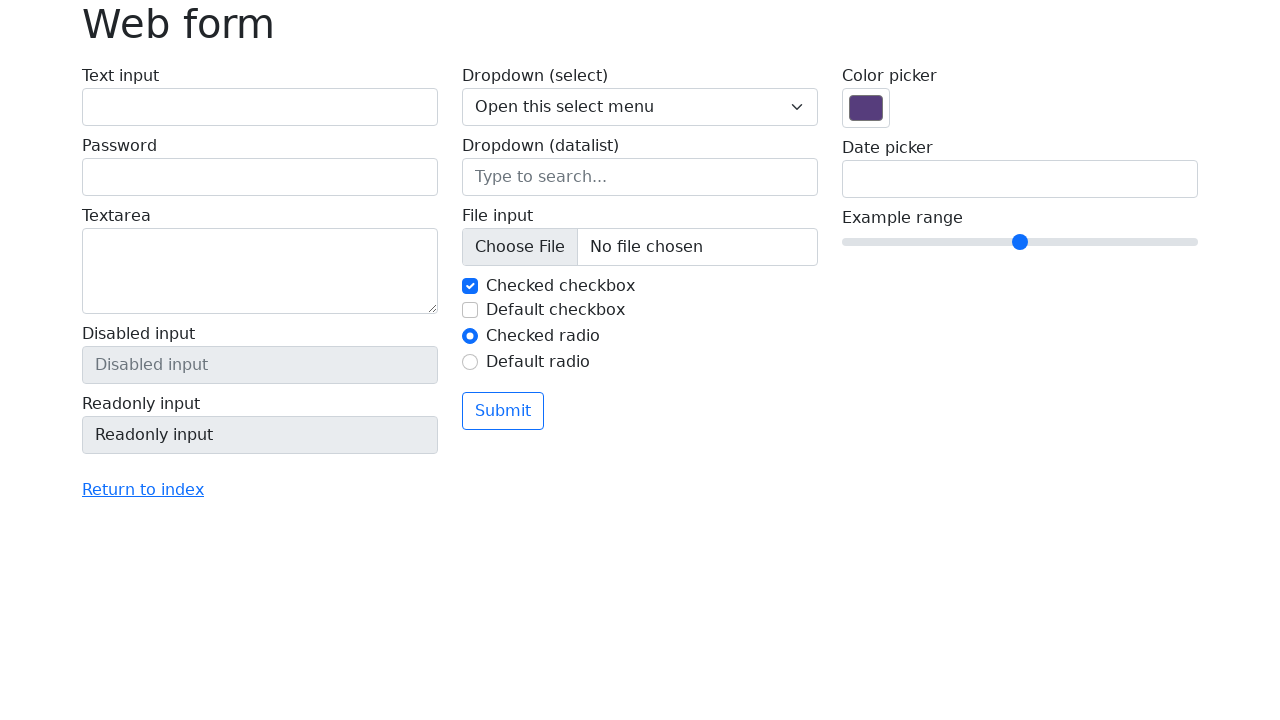

Filled text field with 'Selenium' on input[name='my-text']
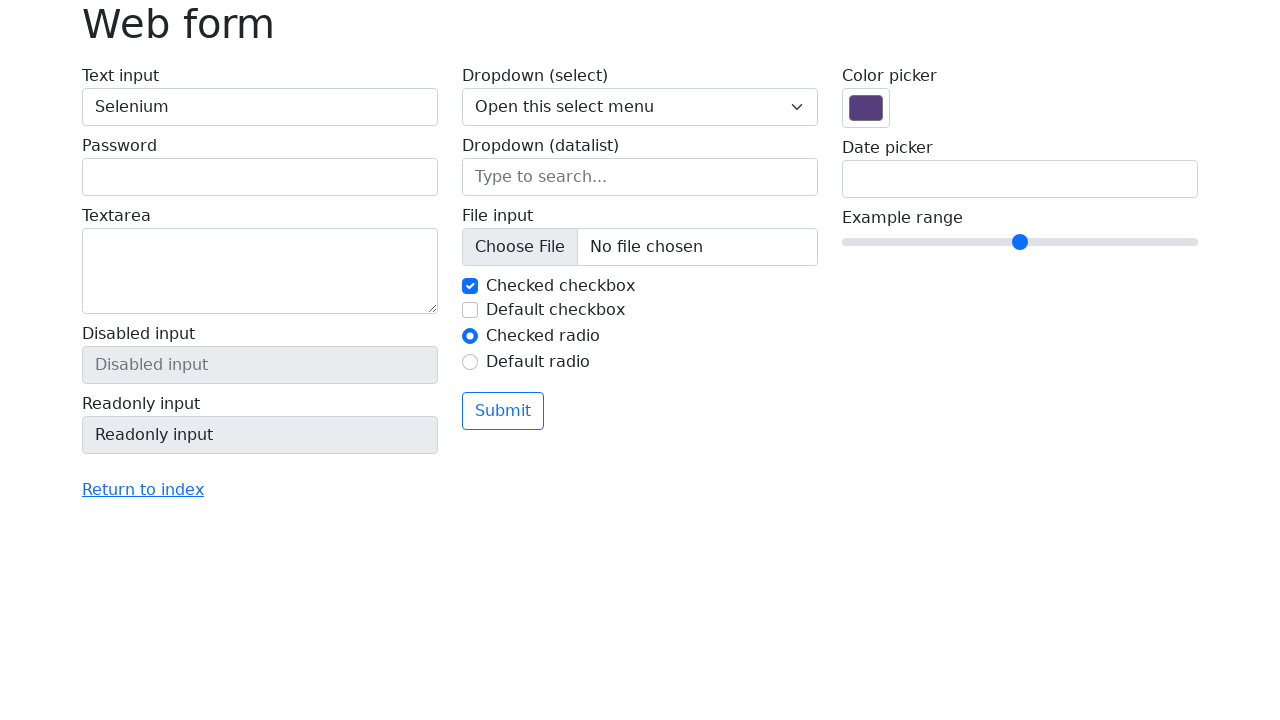

Clicked submit button at (503, 411) on button
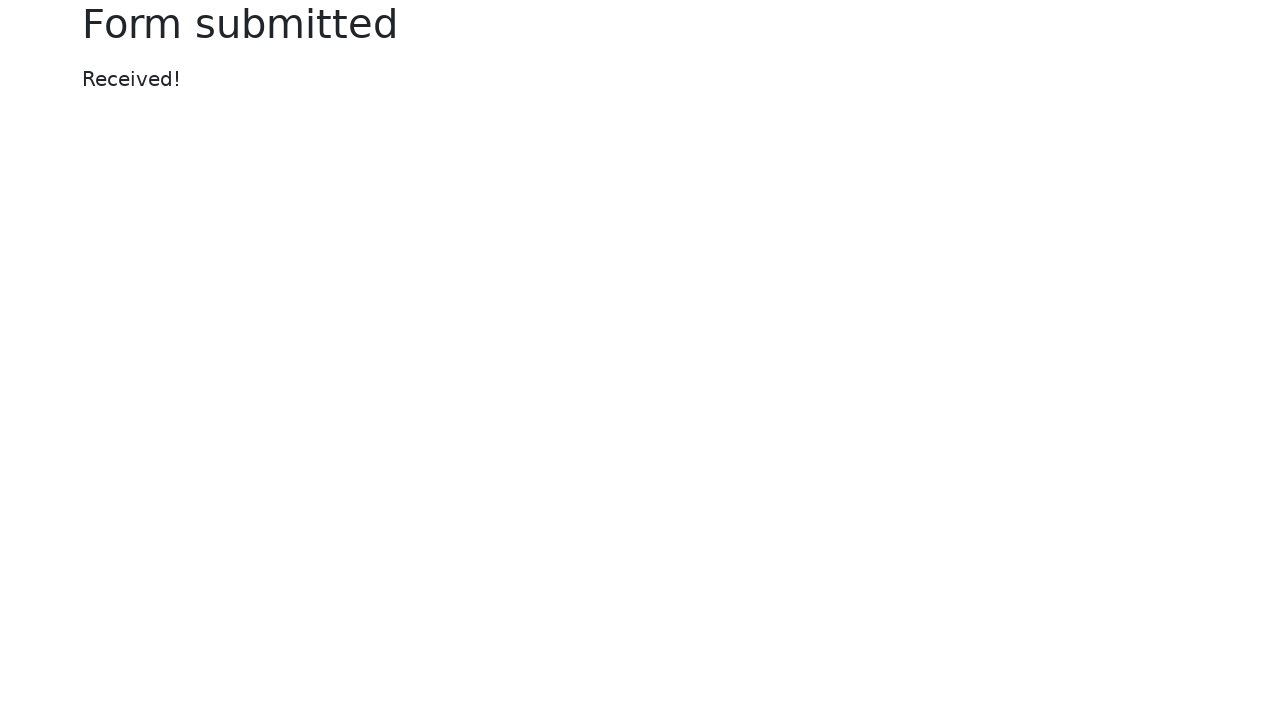

Success message displayed
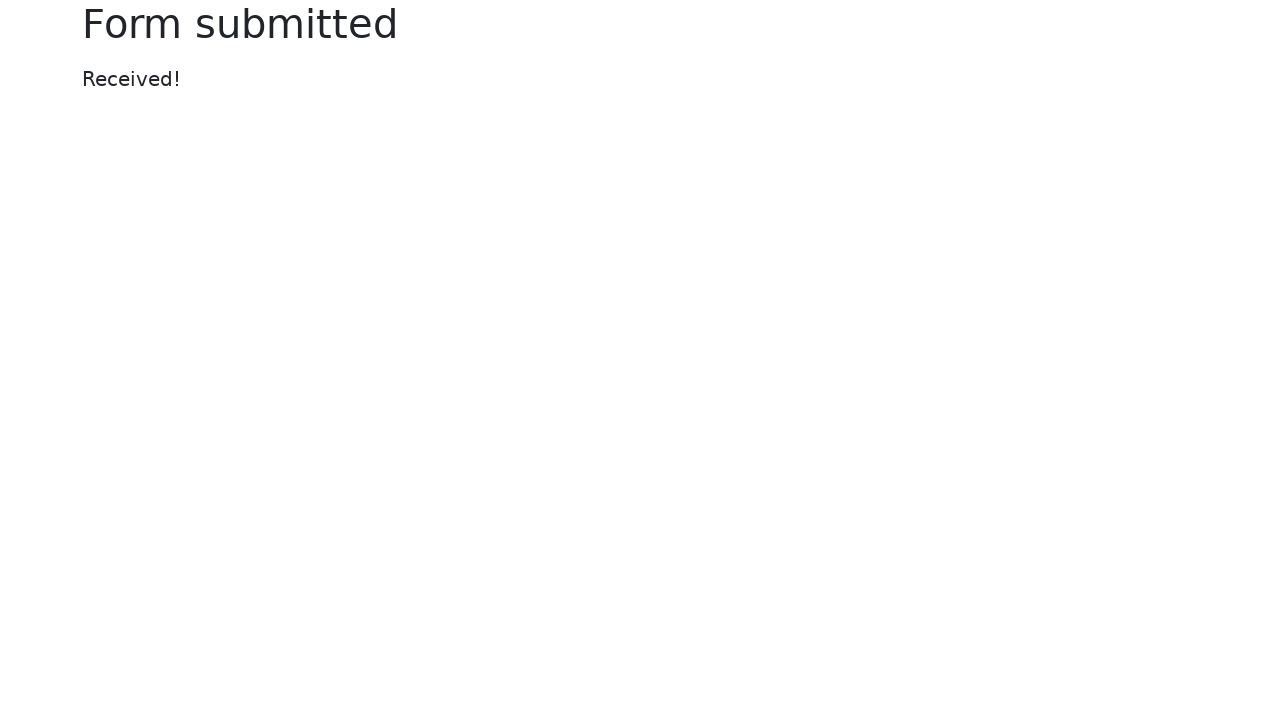

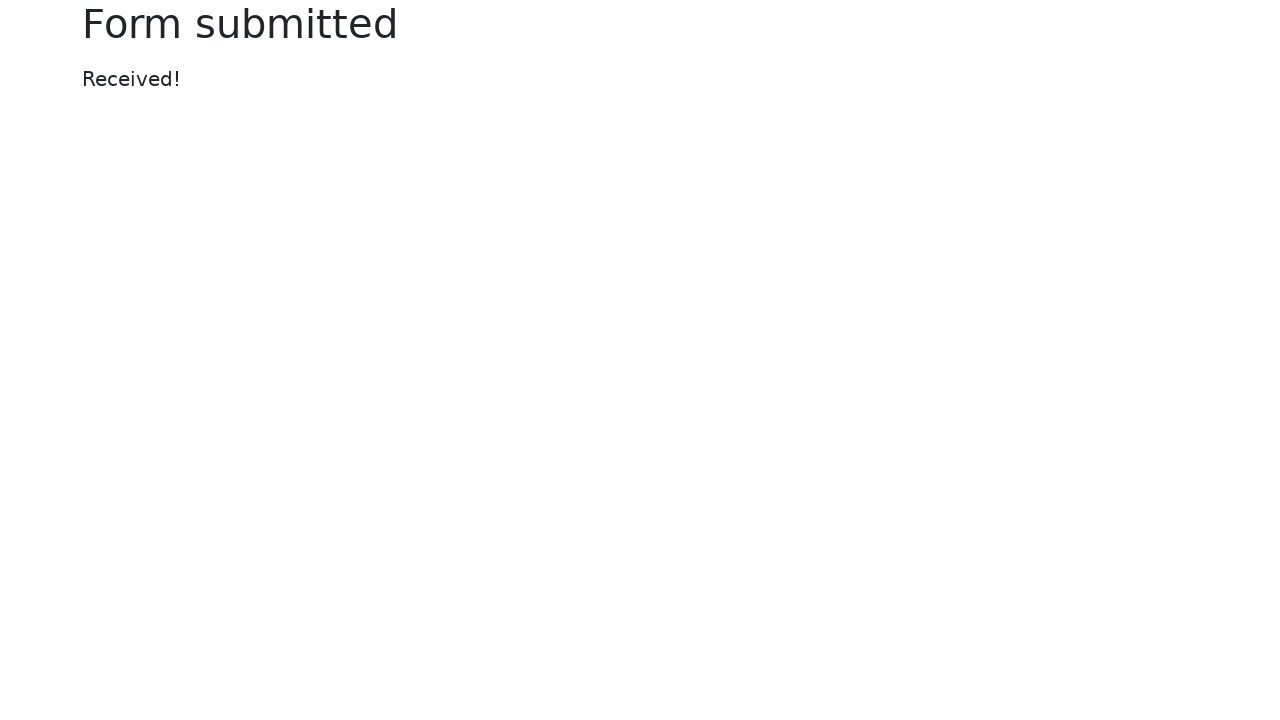